Tests hover functionality by hovering over user profile

Starting URL: https://the-internet.herokuapp.com/hovers

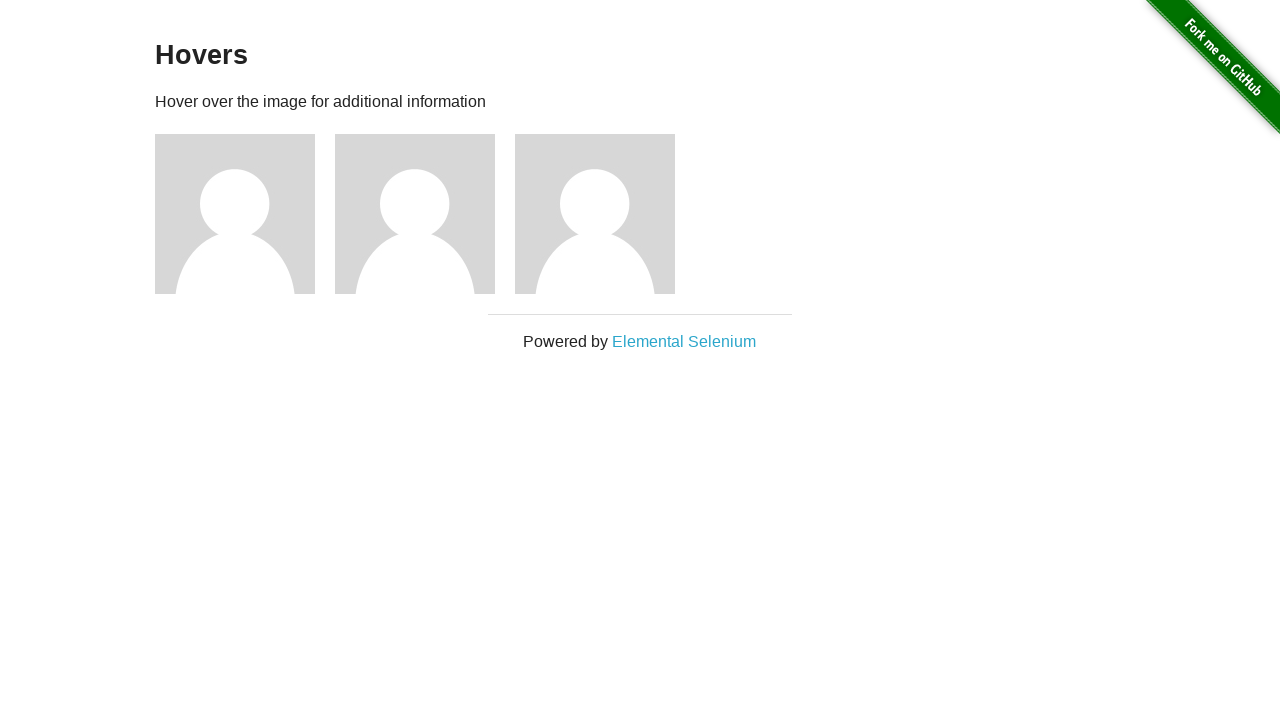

Hovered over first user profile figure at (245, 214) on xpath=(//div[@class='figure'])[1]
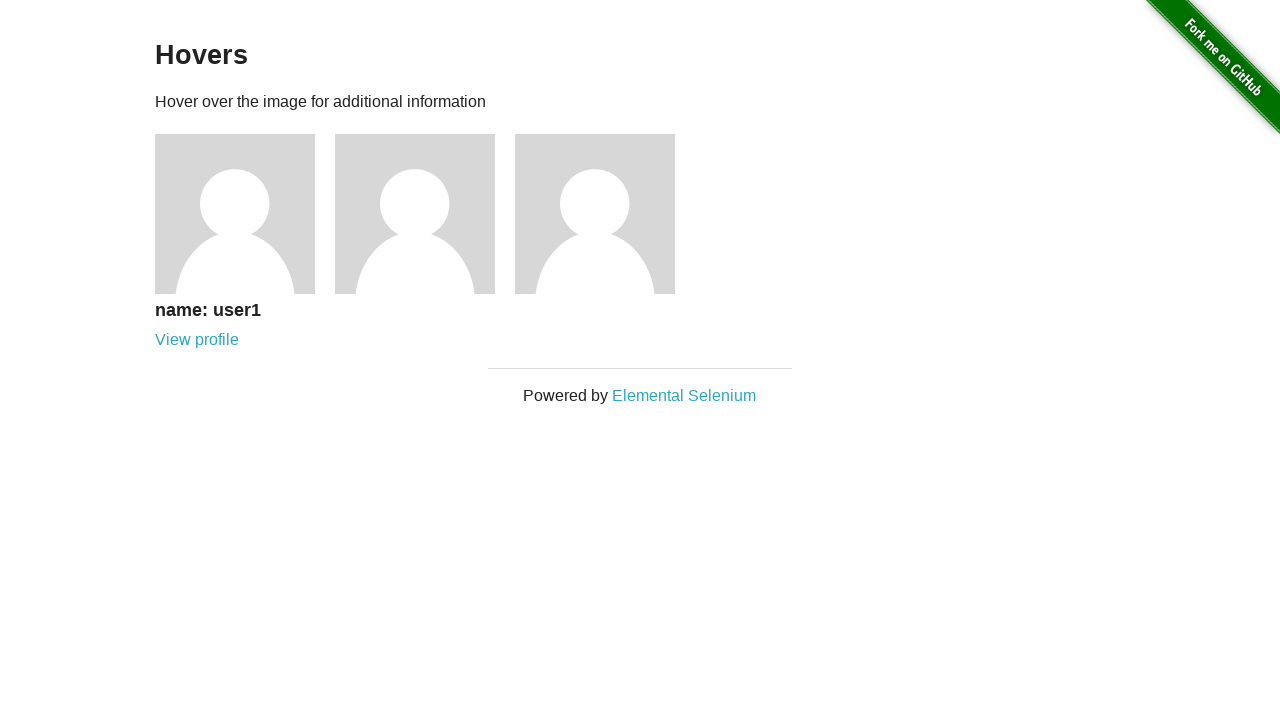

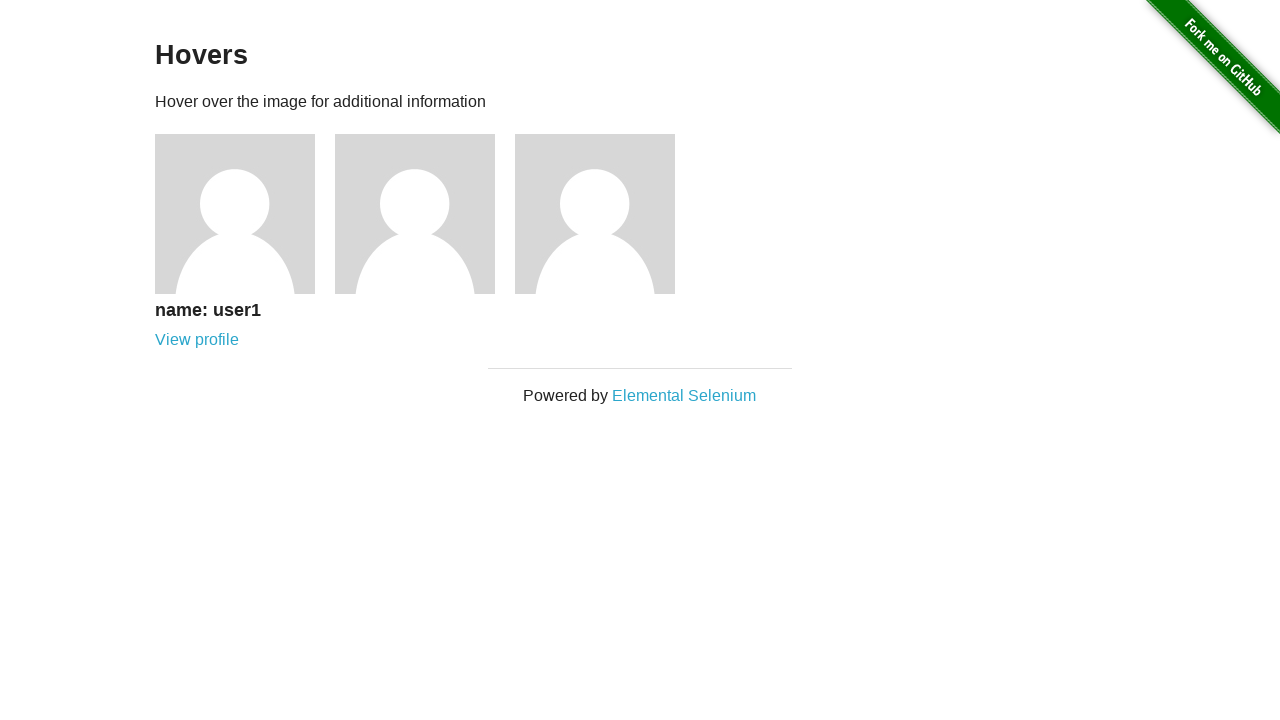